Tests login with invalid credentials and verifies that appropriate error message is displayed

Starting URL: https://javabykiran.com/liveproject/pages/examples/logout.html

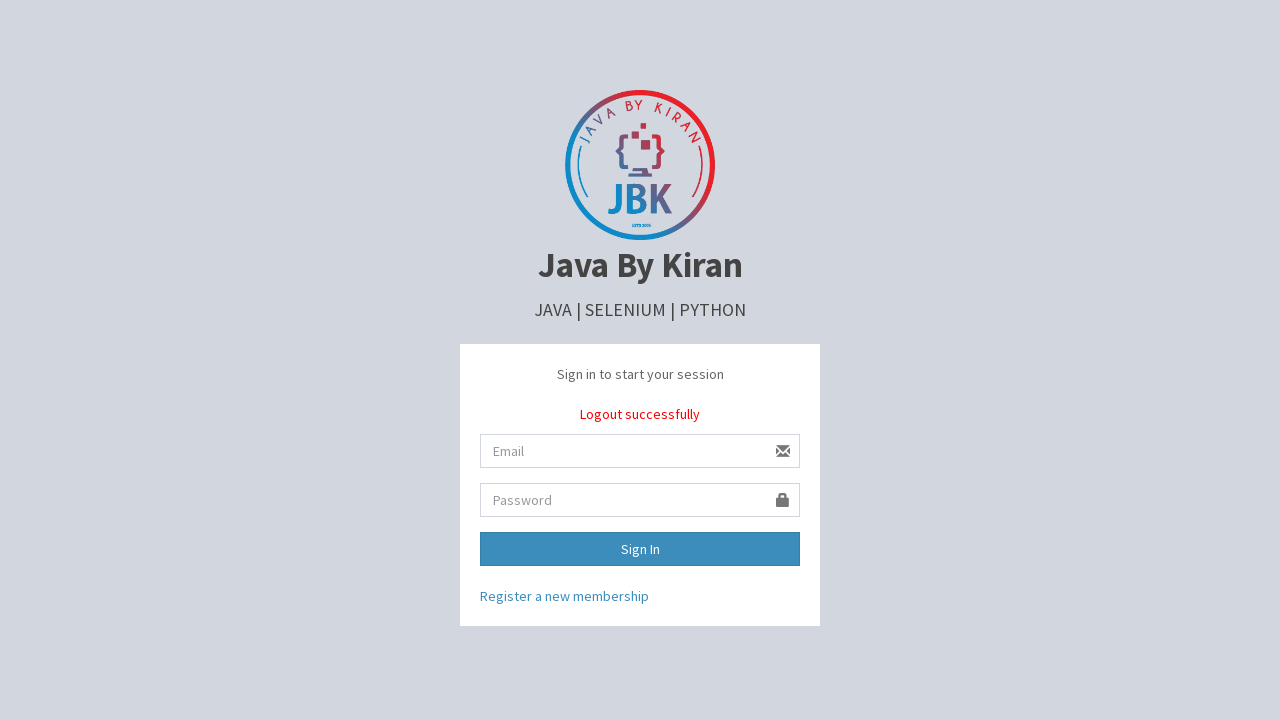

Navigated to login page
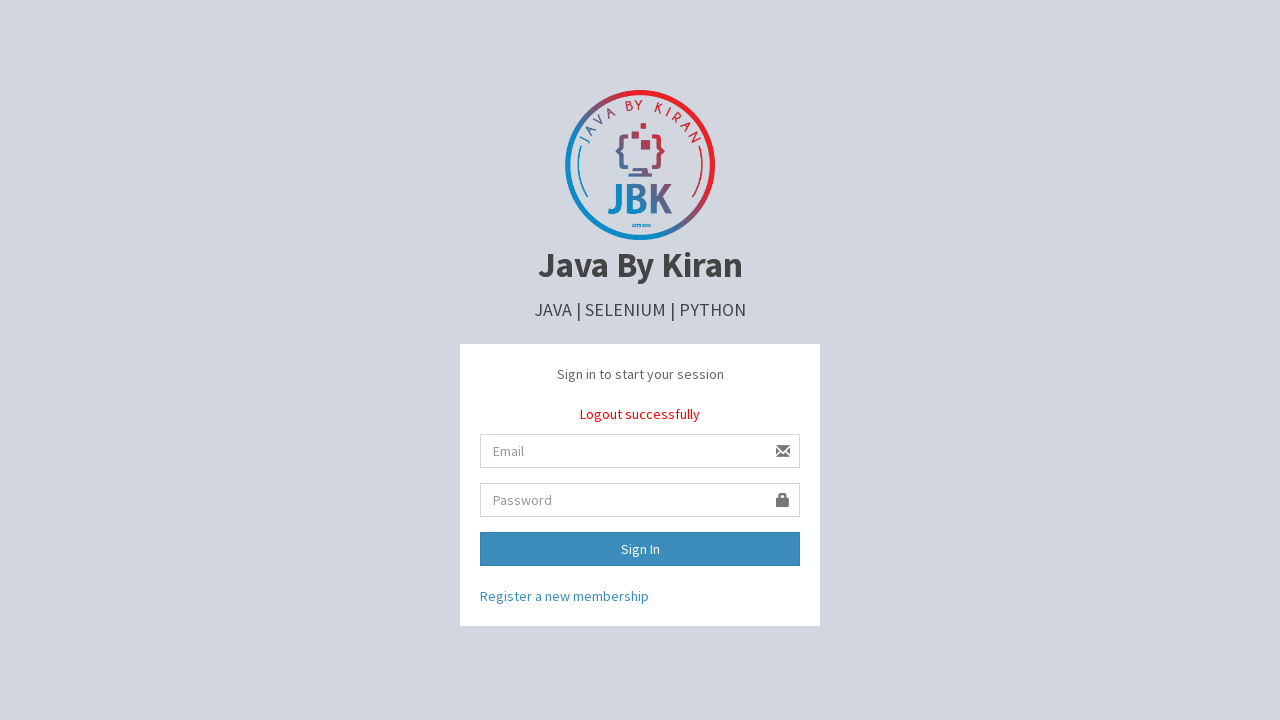

Filled email field with invalid email 'ABC@gmail.com' on #email
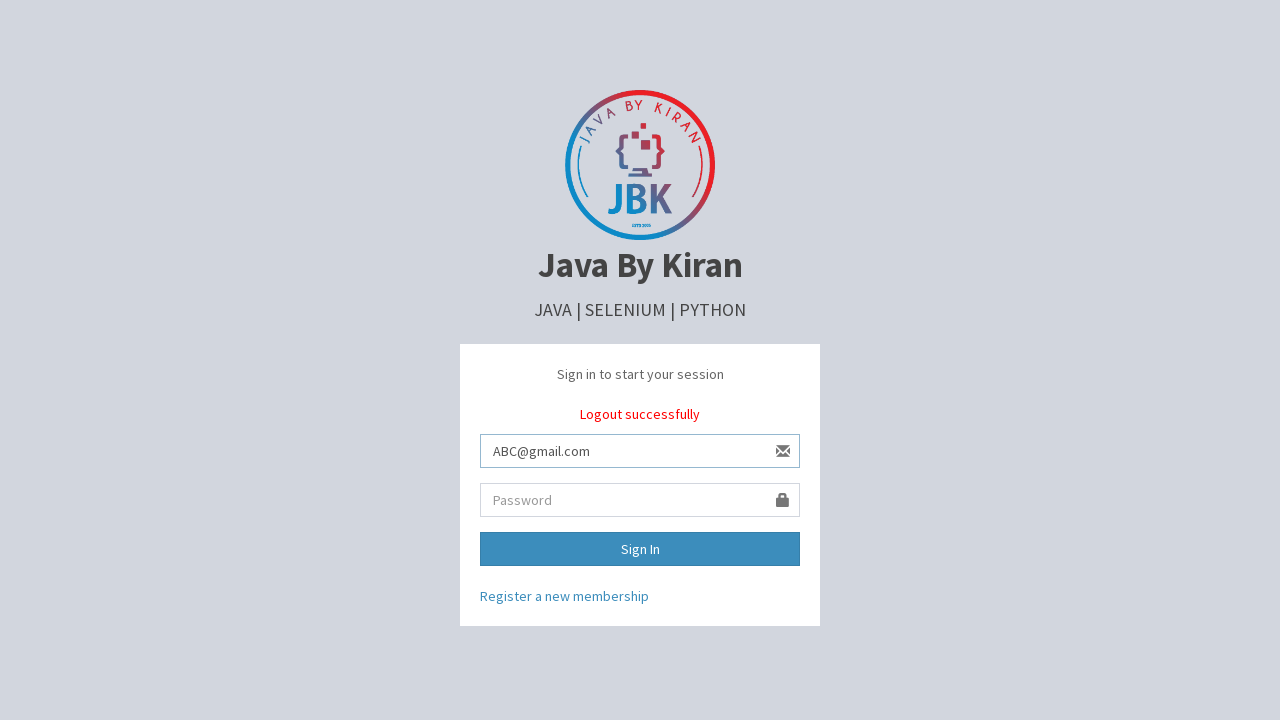

Filled password field with '654321' on #password
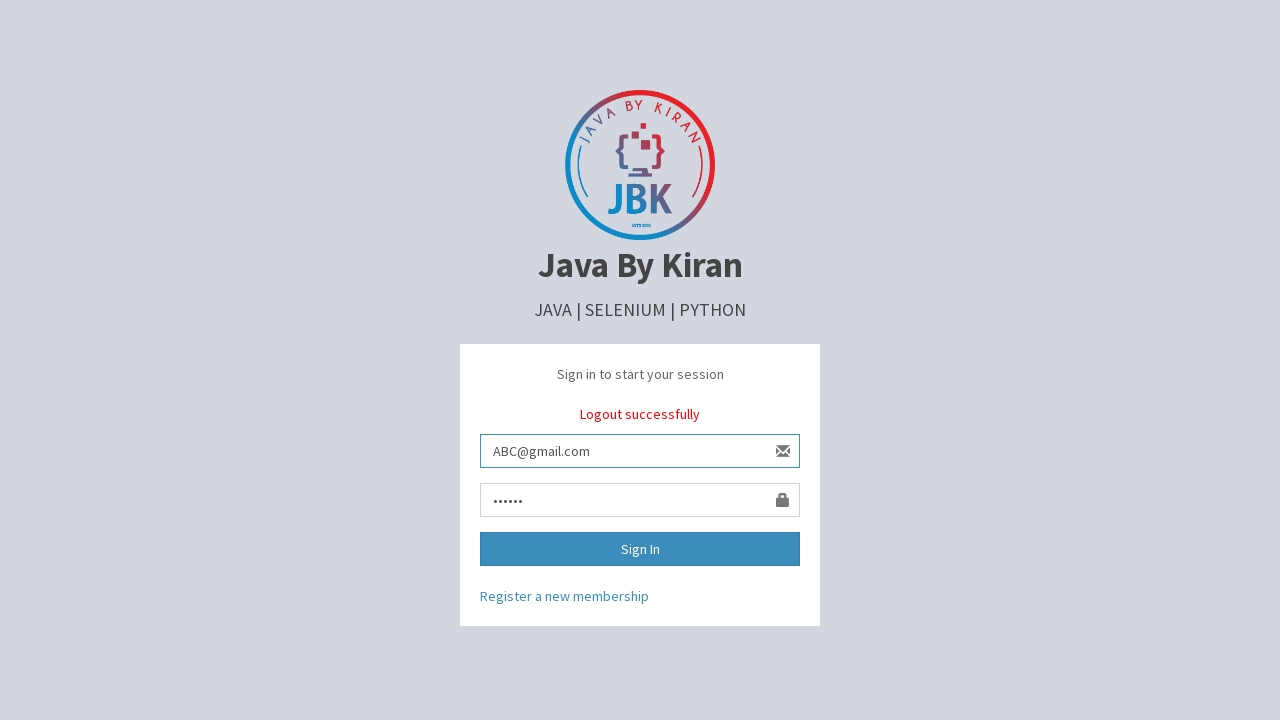

Clicked login button to submit invalid credentials at (640, 549) on xpath=//*[@id="form"]/div[3]/div/button
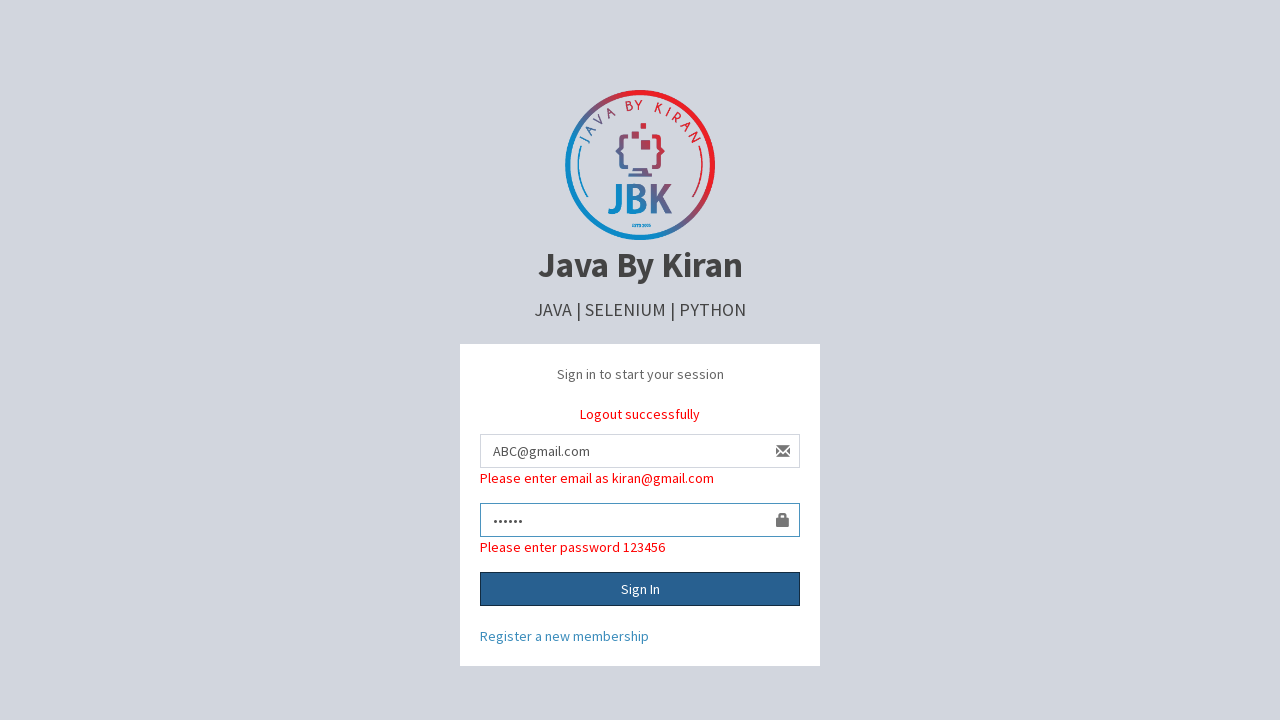

Retrieved error message text content
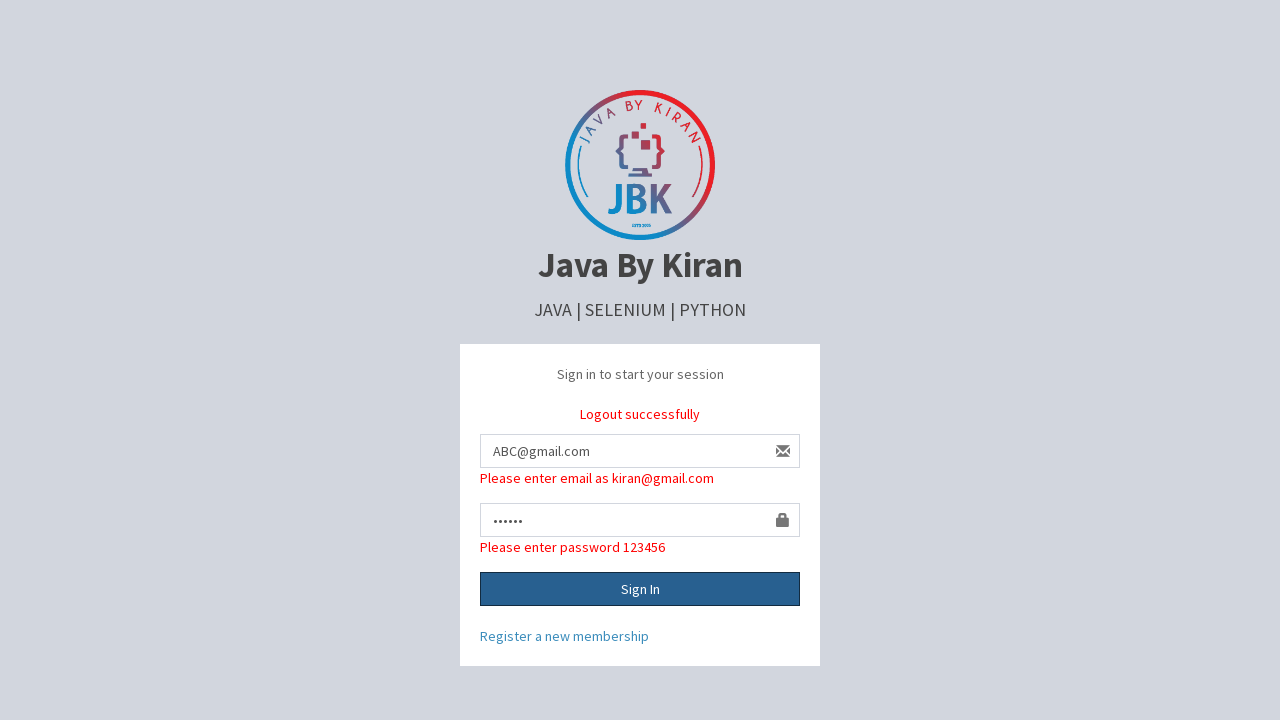

Verified error message displays 'Please enter email as kiran@gmail.com'
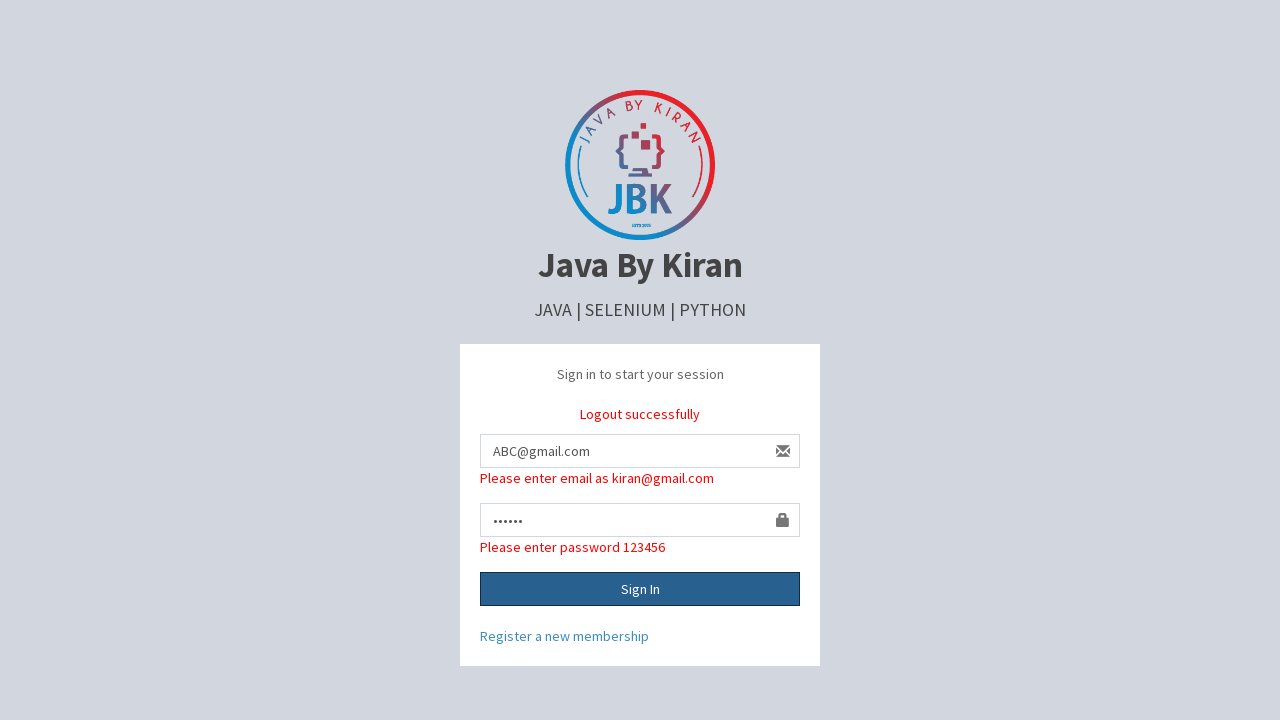

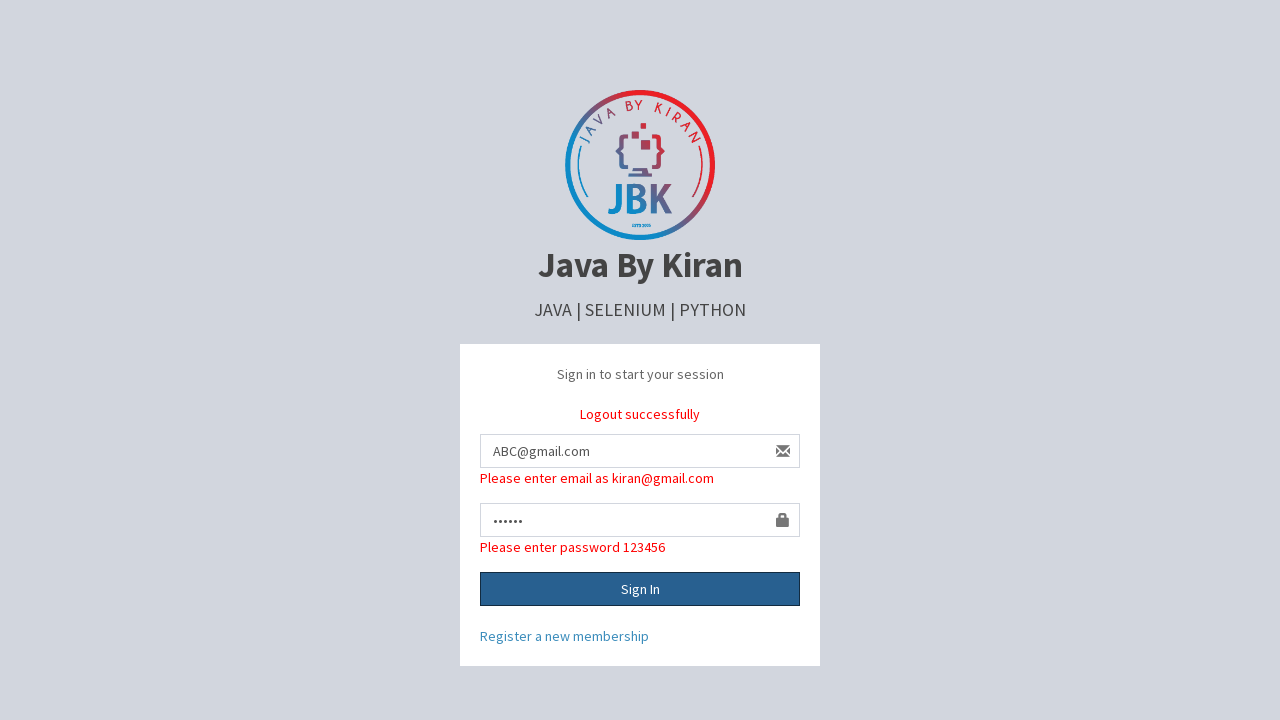